Tests window handle switching by clicking a link that opens a new window, verifying content on both windows, and switching back and forth between them.

Starting URL: https://the-internet.herokuapp.com/windows

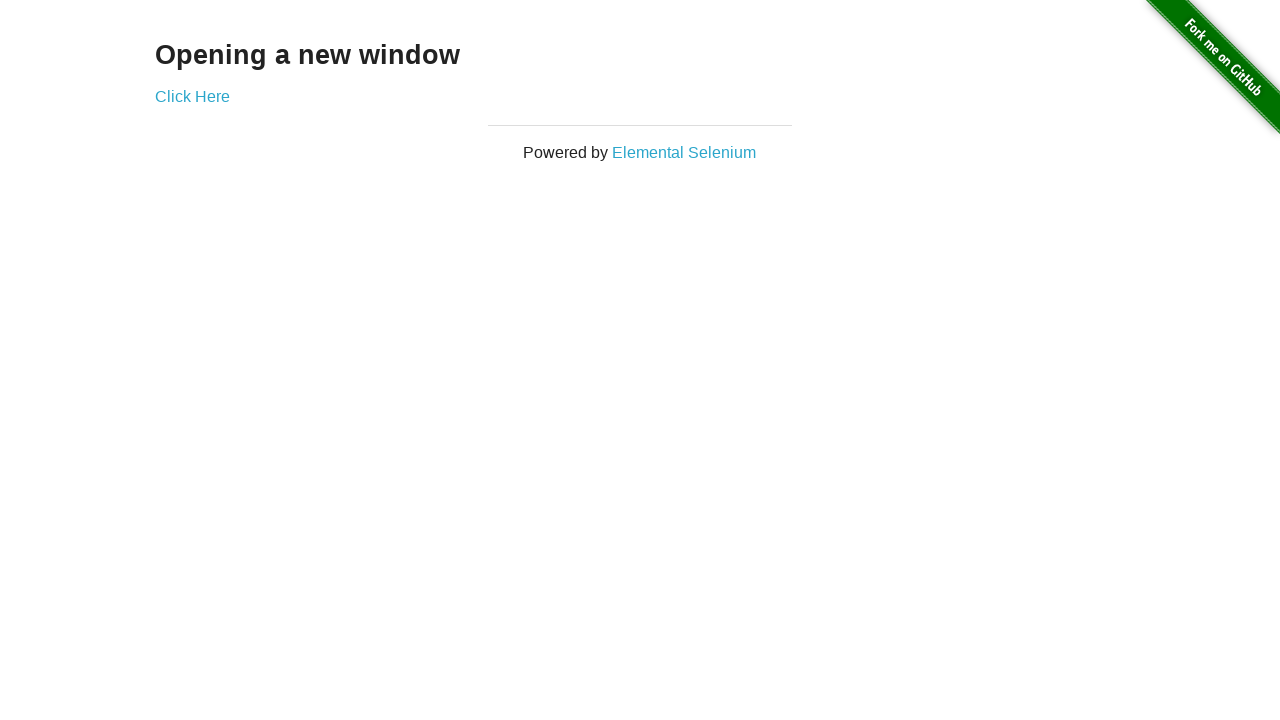

Verified heading text 'Opening a new window' on first page
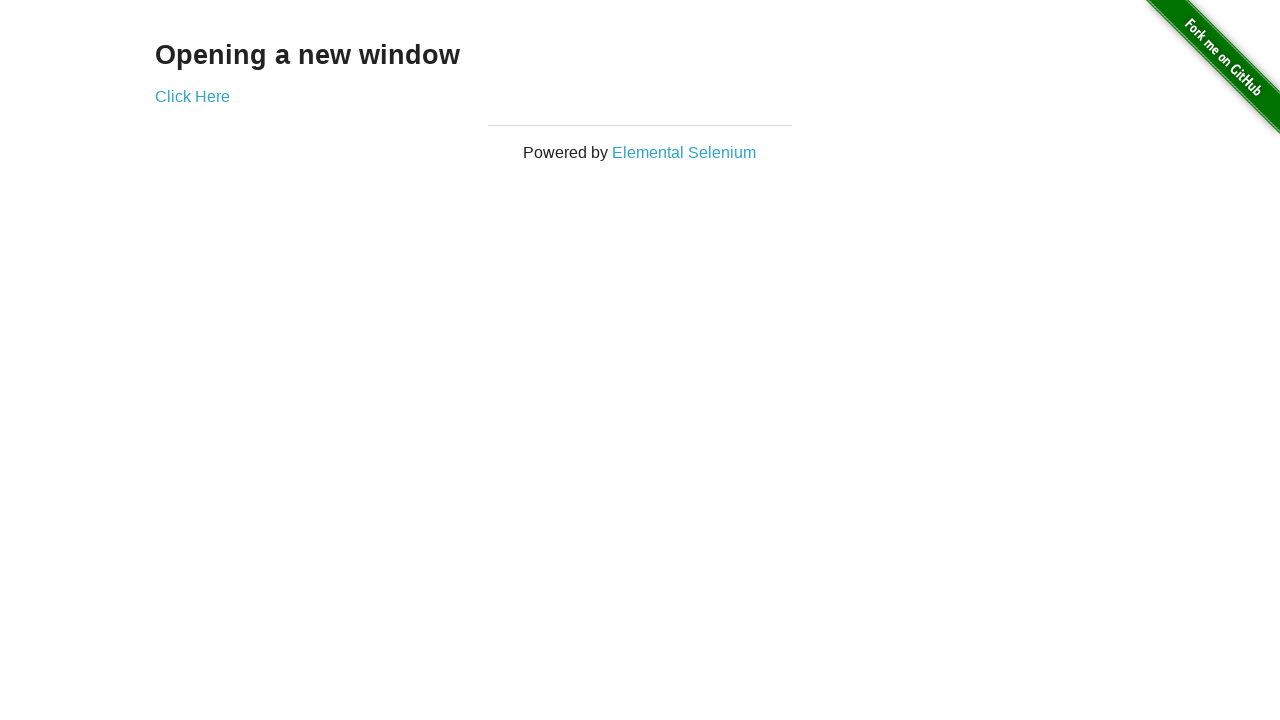

Verified page title is 'The Internet'
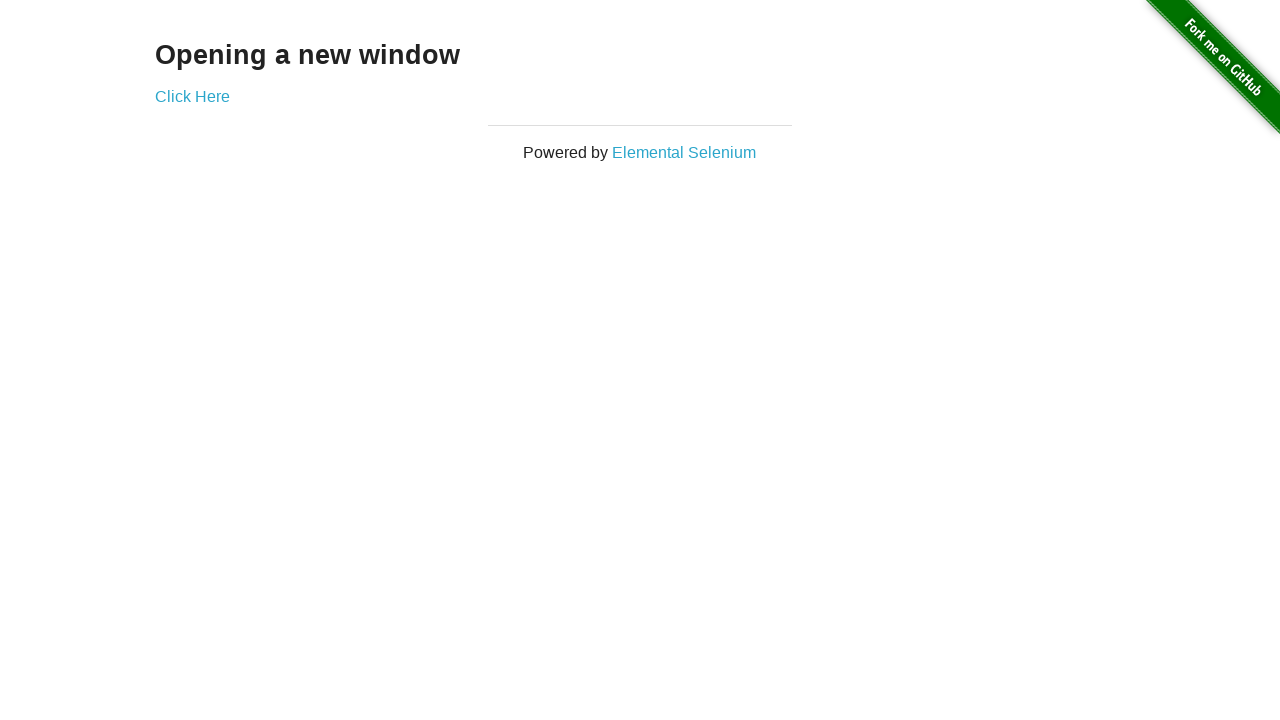

Clicked 'Click Here' link to open new window at (192, 96) on text=Click Here
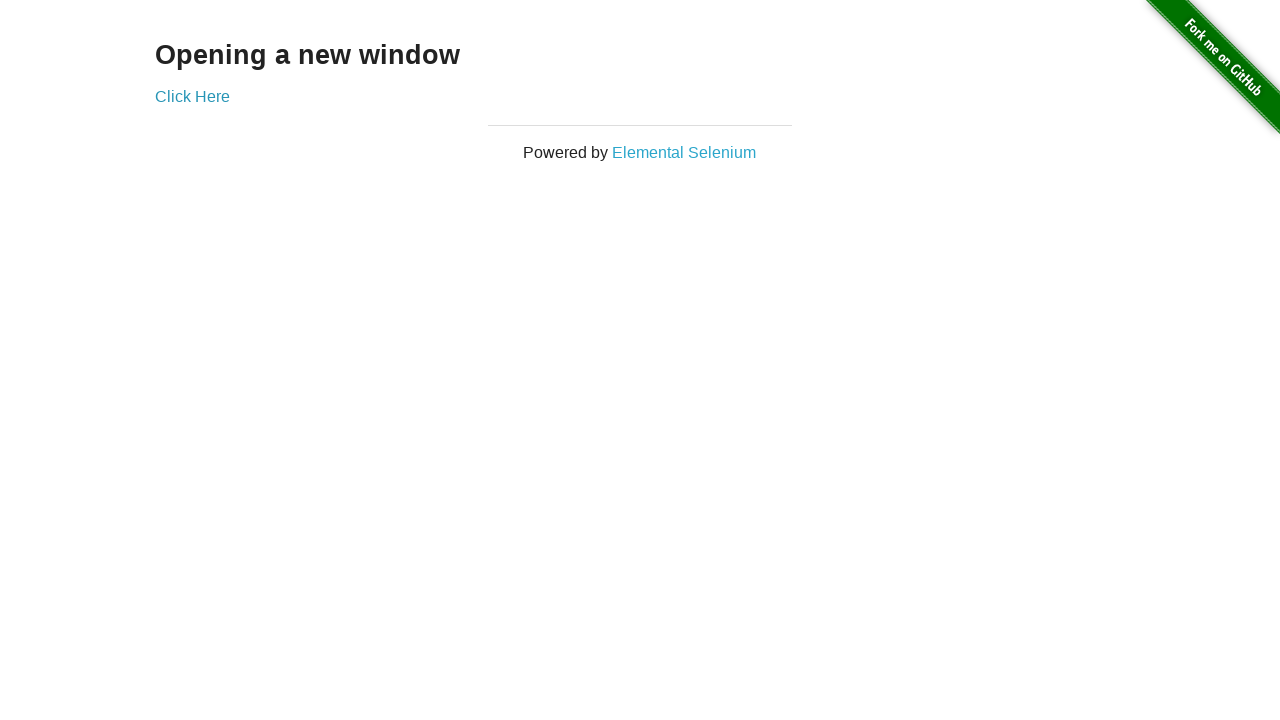

New window opened and loaded
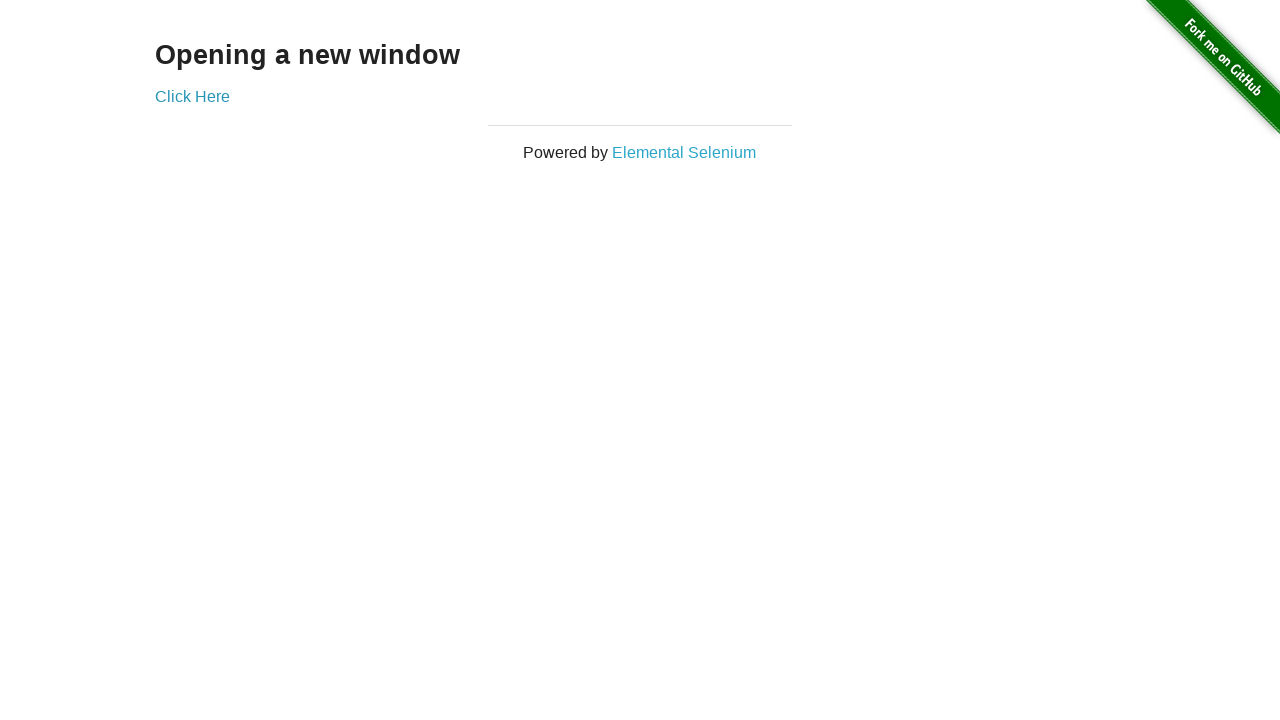

Verified new window title is 'New Window'
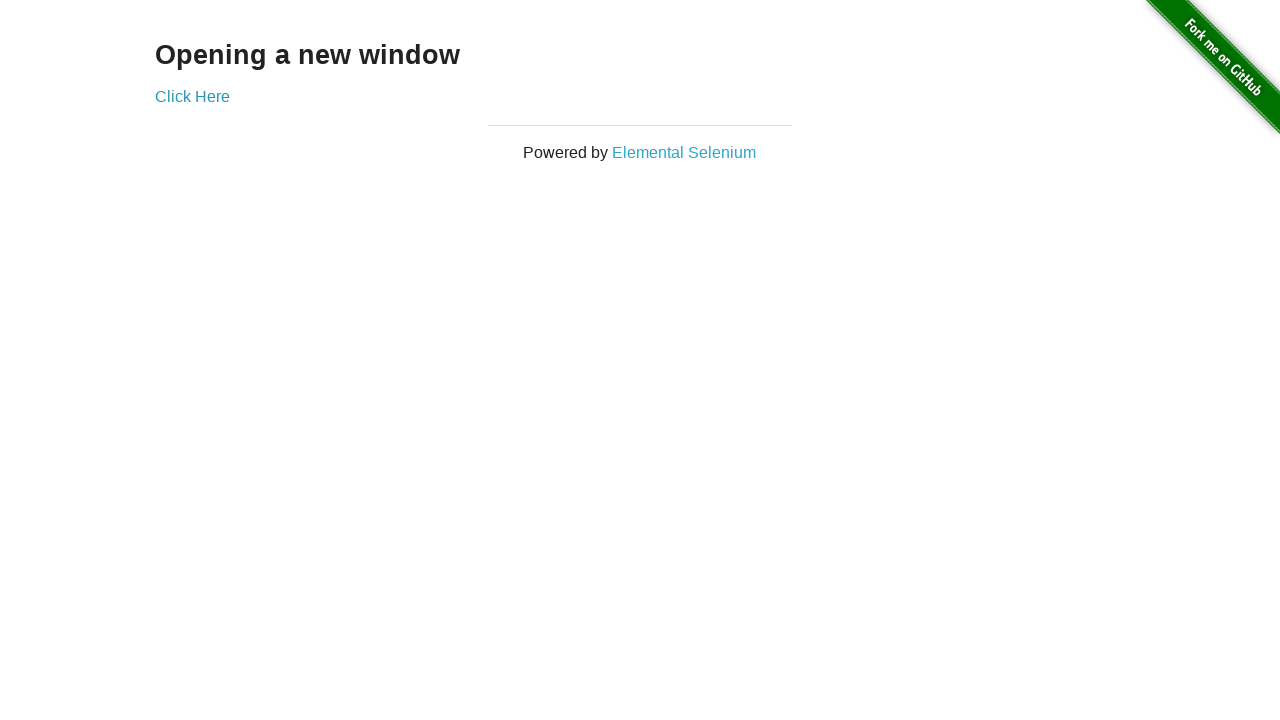

Verified heading text 'New Window' in new window
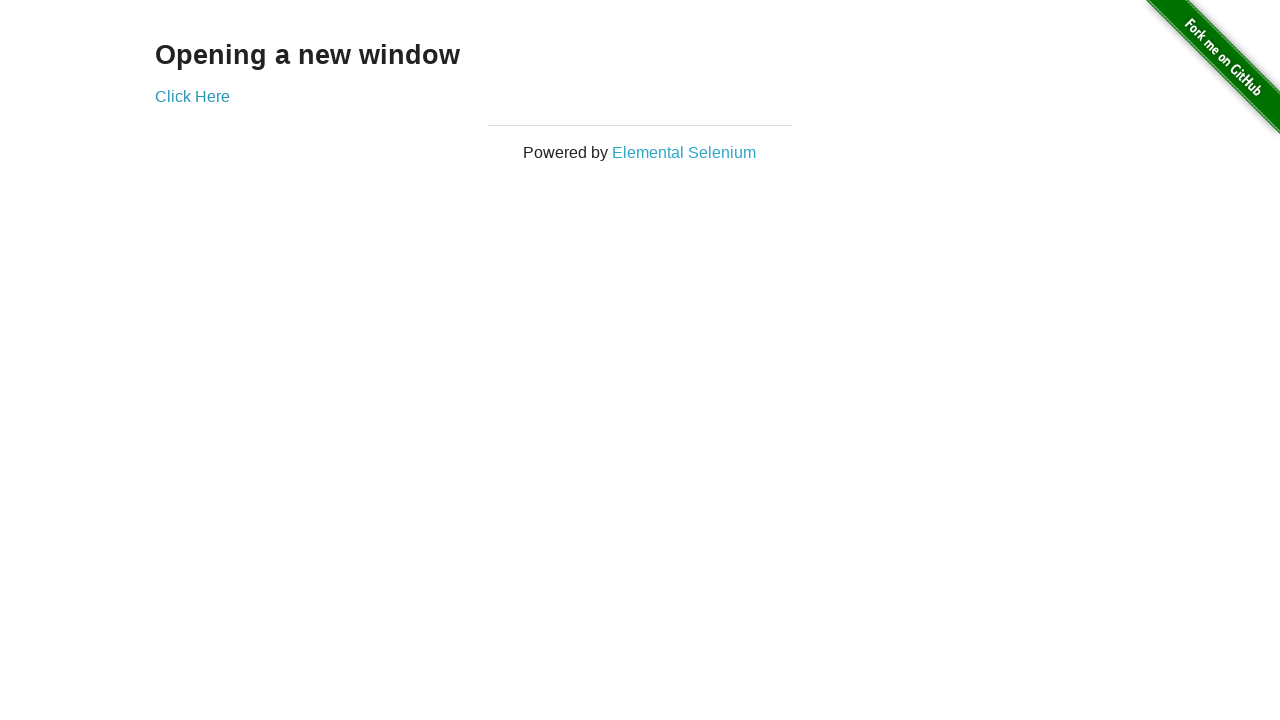

Switched back to original window
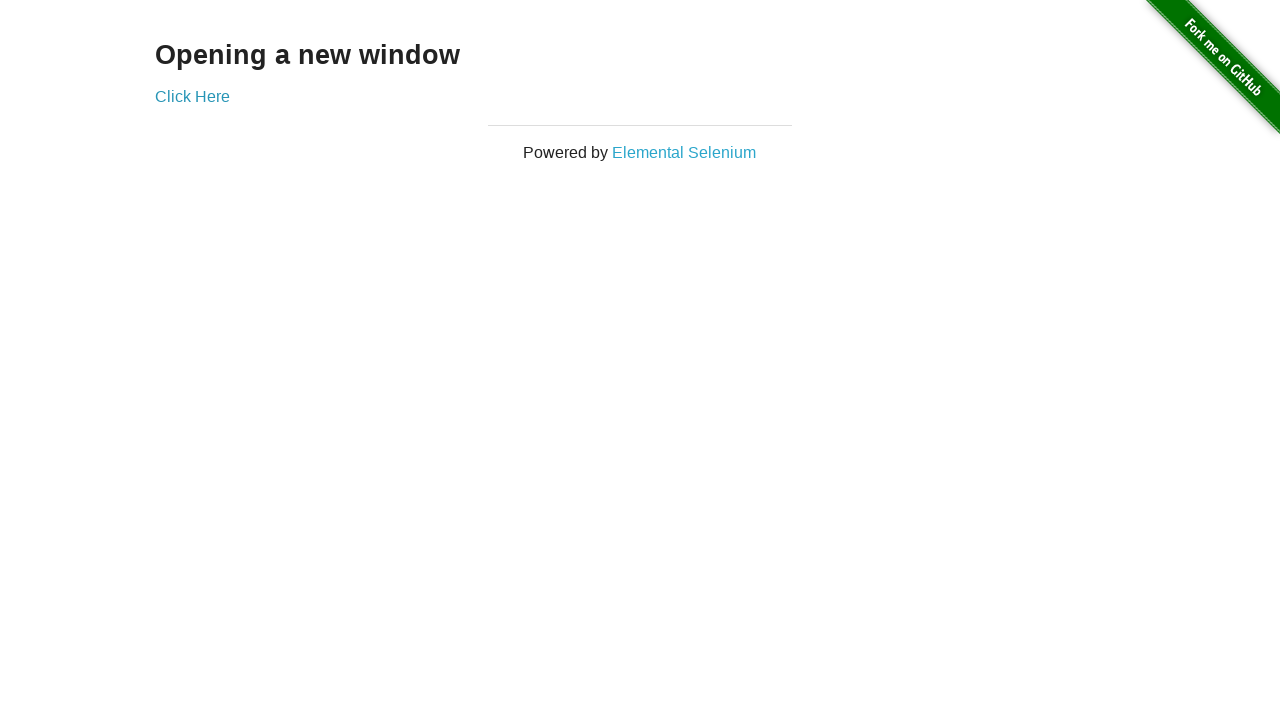

Verified original window title is still 'The Internet'
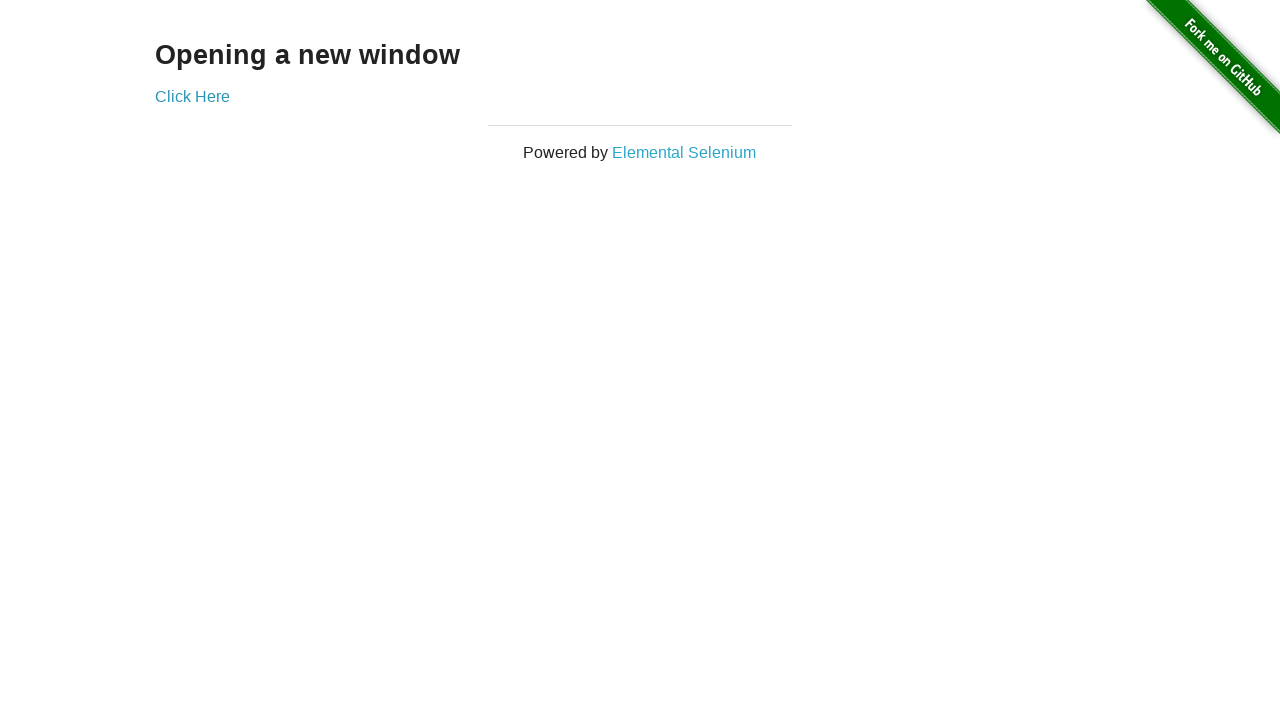

Switched back to new window
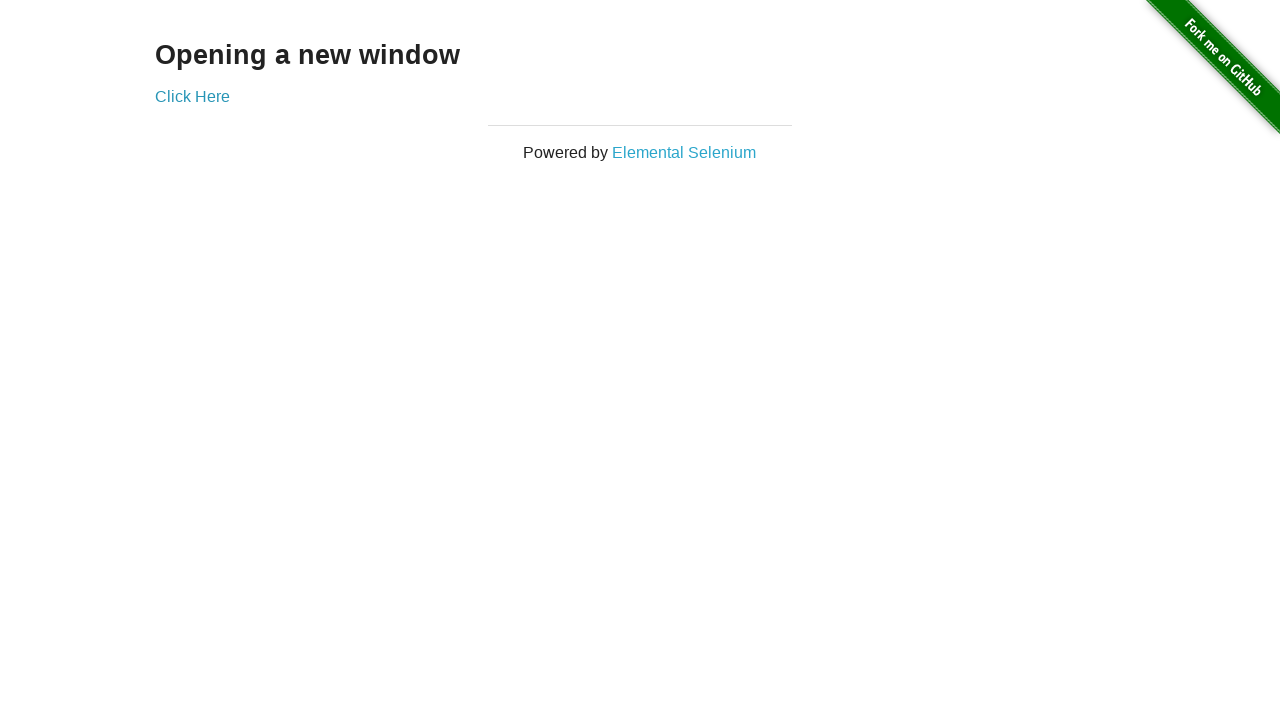

Switched back to original window again
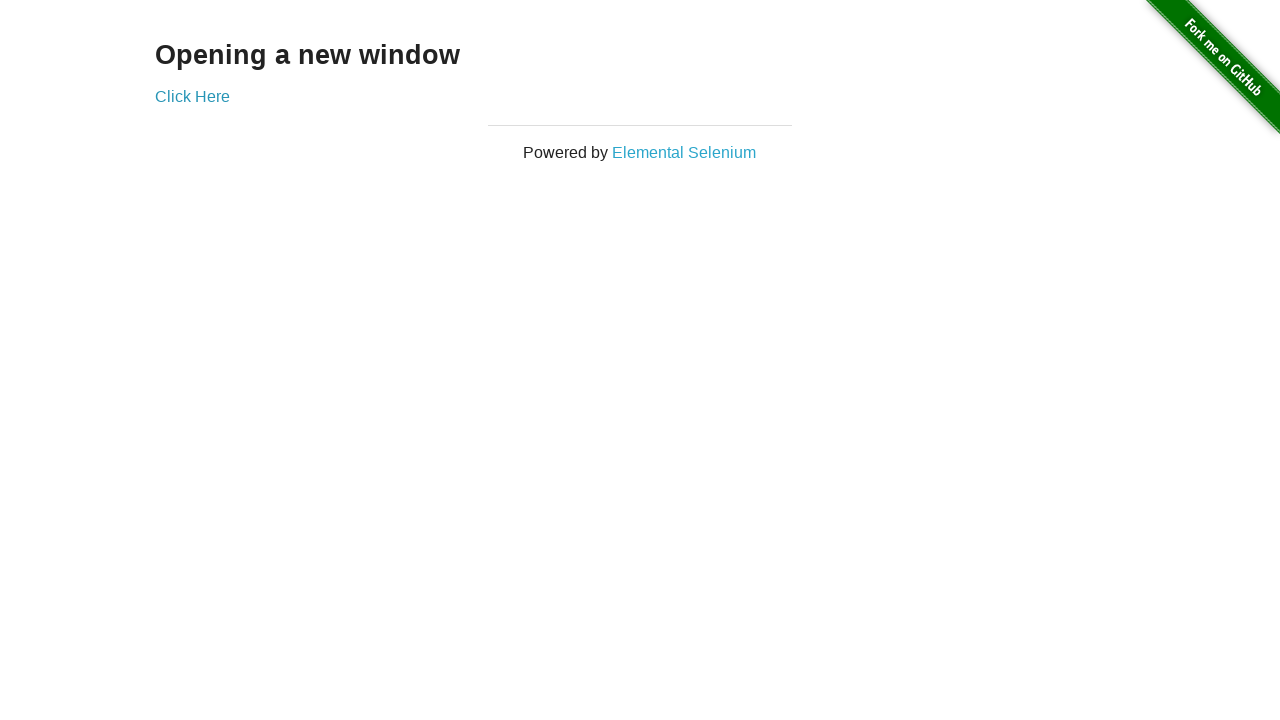

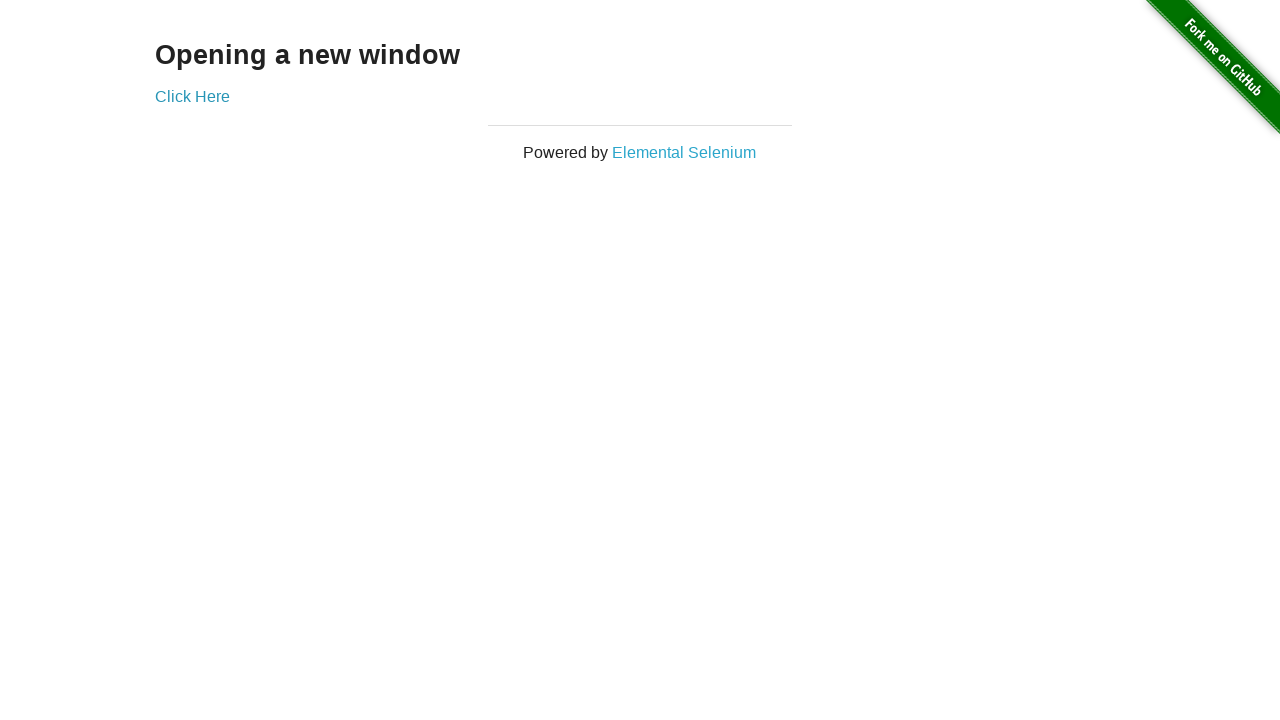